Tests the Sortable functionality on DemoQA by navigating to the Interactions section, accessing the Sortable page, and reordering list items into ascending order using drag and drop.

Starting URL: https://demoqa.com/

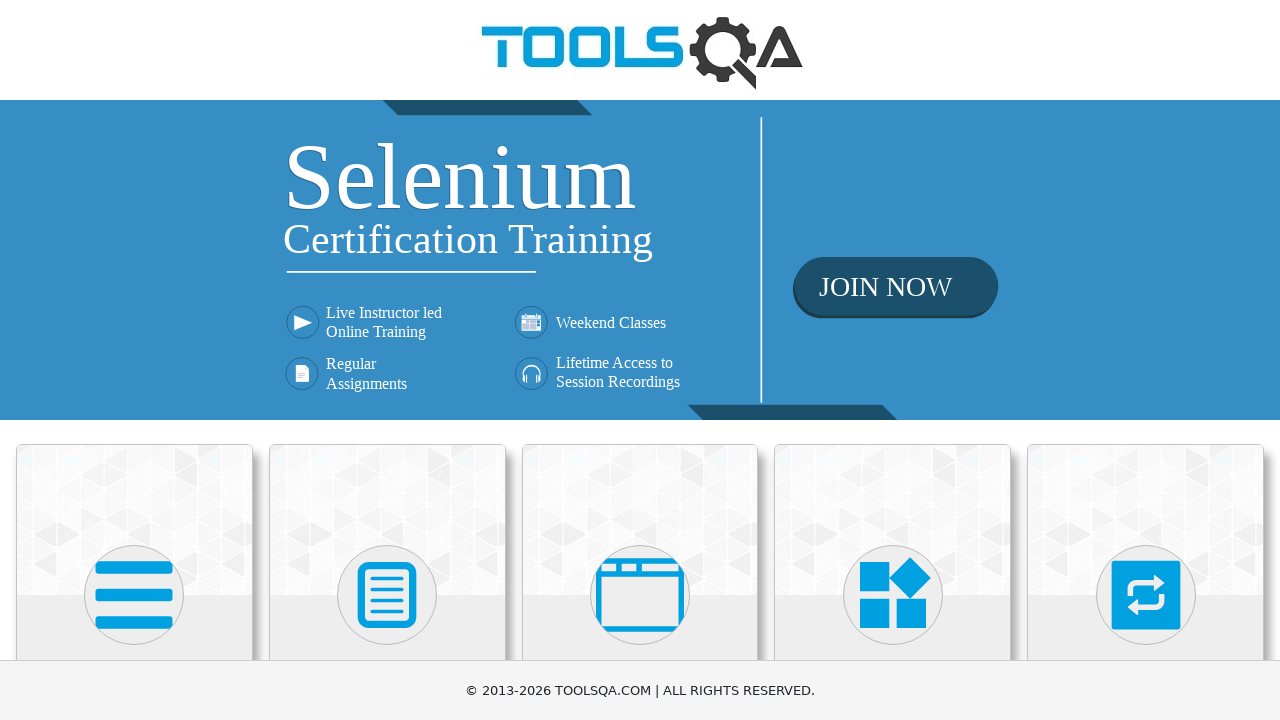

Located the Interactions category card
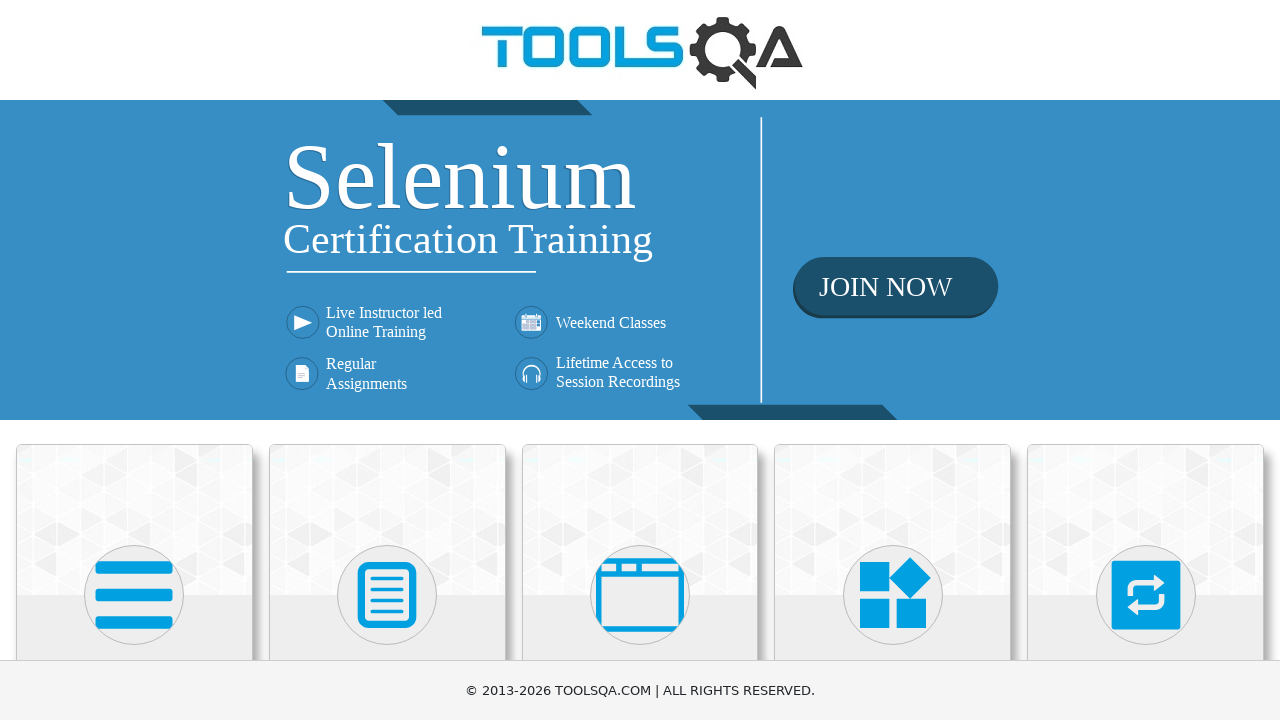

Scrolled Interactions card into view
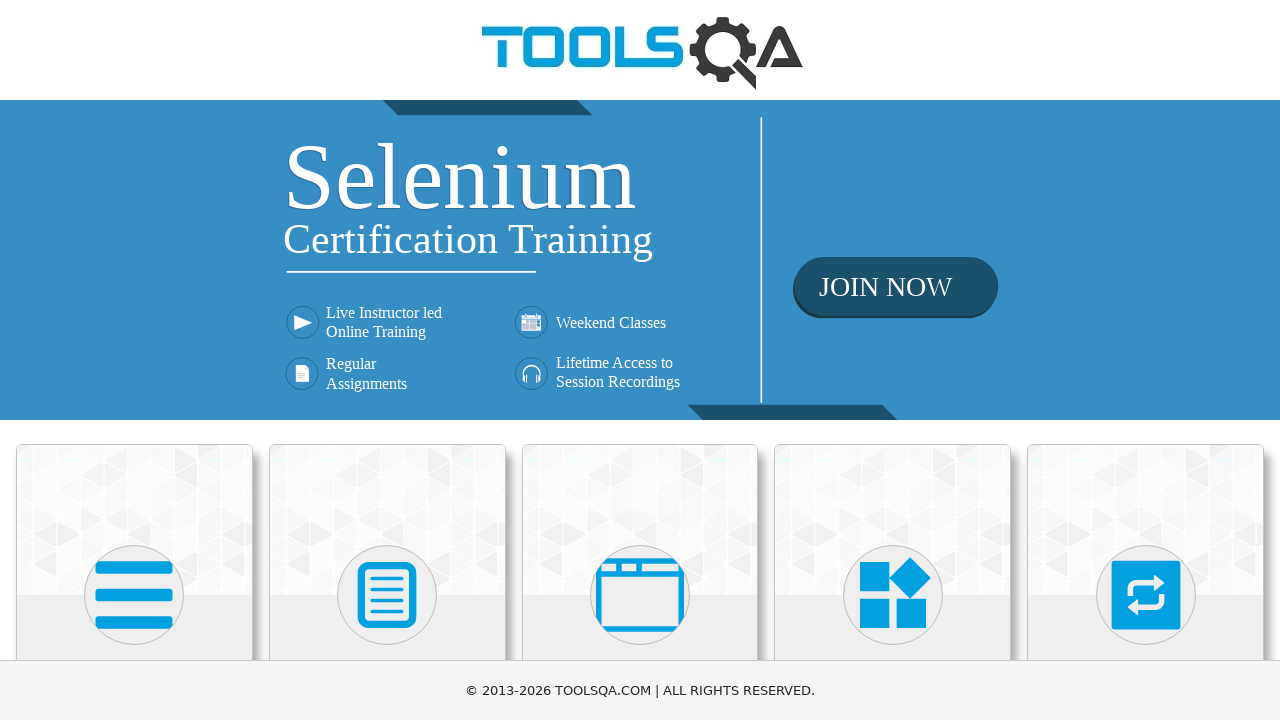

Clicked on Interactions category card at (1146, 360) on xpath=//h5[text()='Interactions']
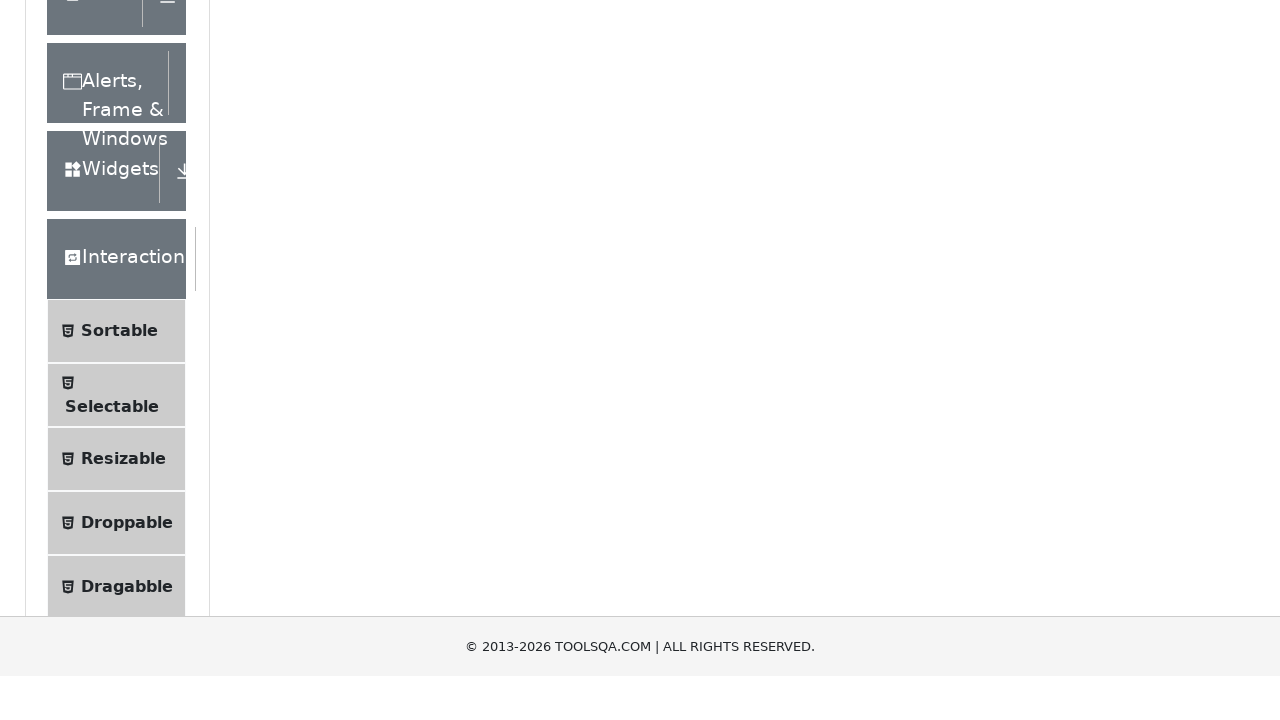

Clicked on Sortable submenu item at (119, 613) on xpath=//span[text()='Sortable']
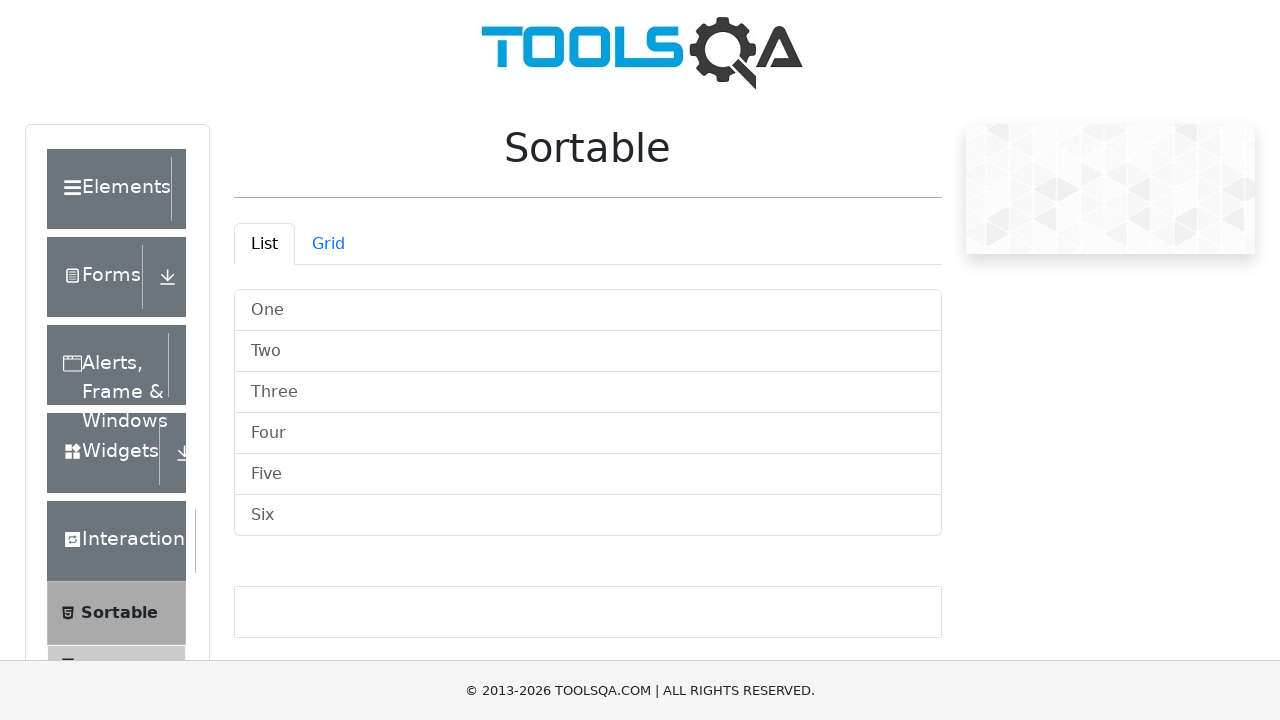

Sortable list items loaded and visible
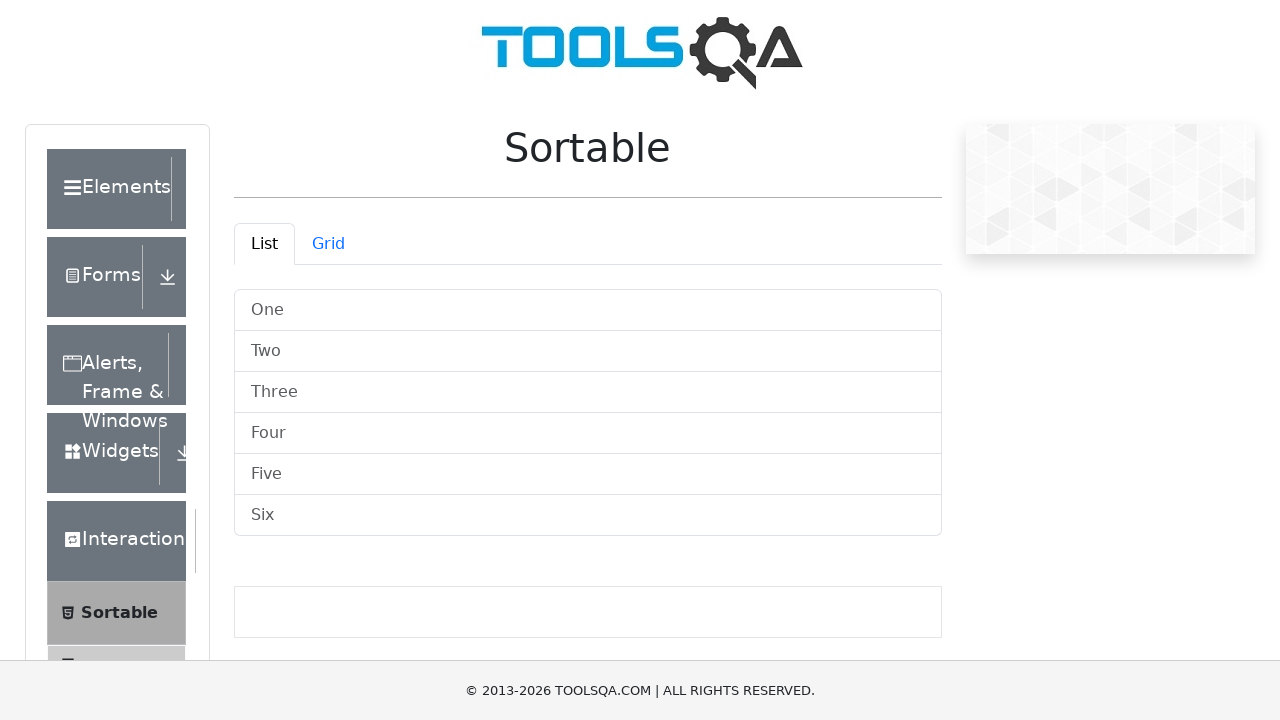

Located list item 'One' to move
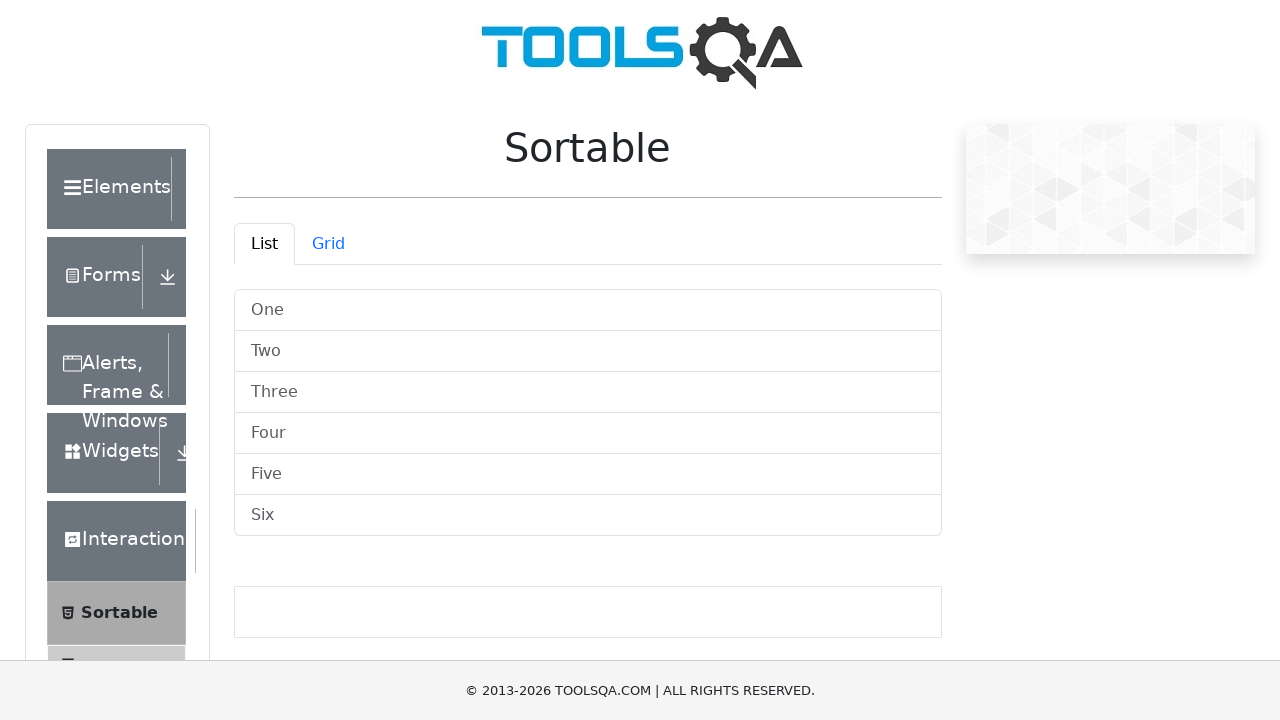

Located target position 1 for item 'One'
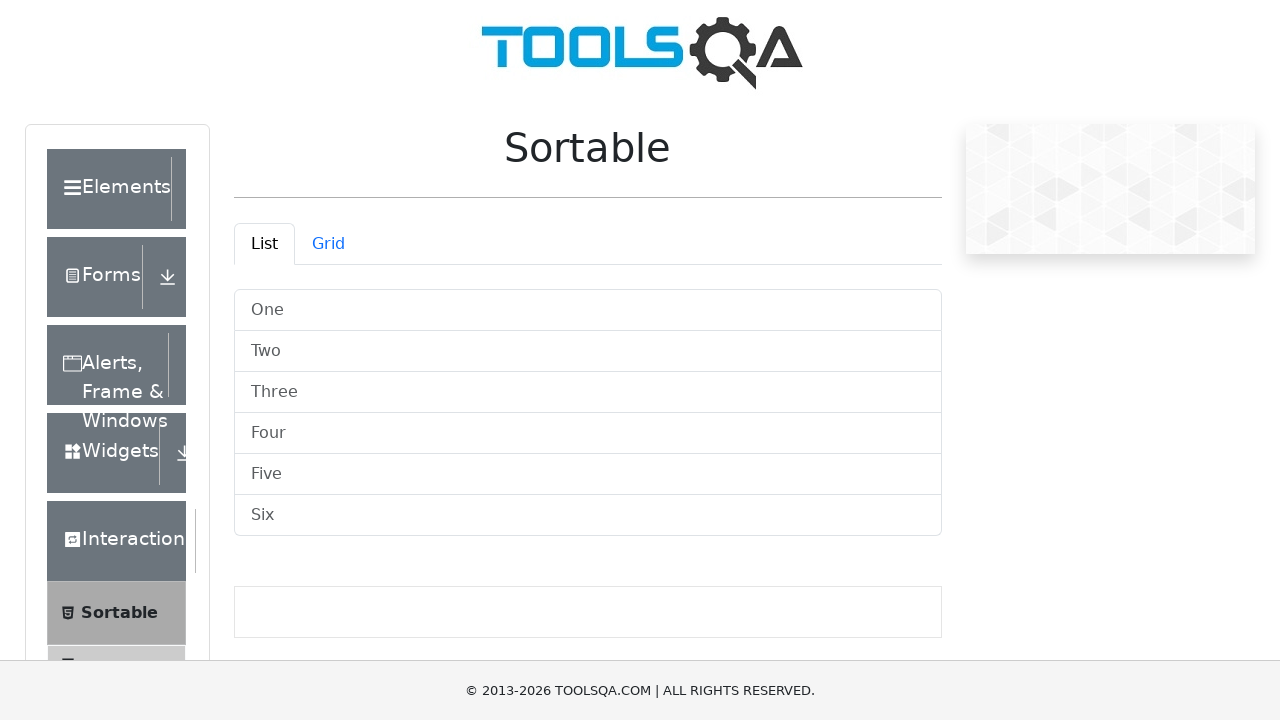

Dragged 'One' to position 1 at (588, 310)
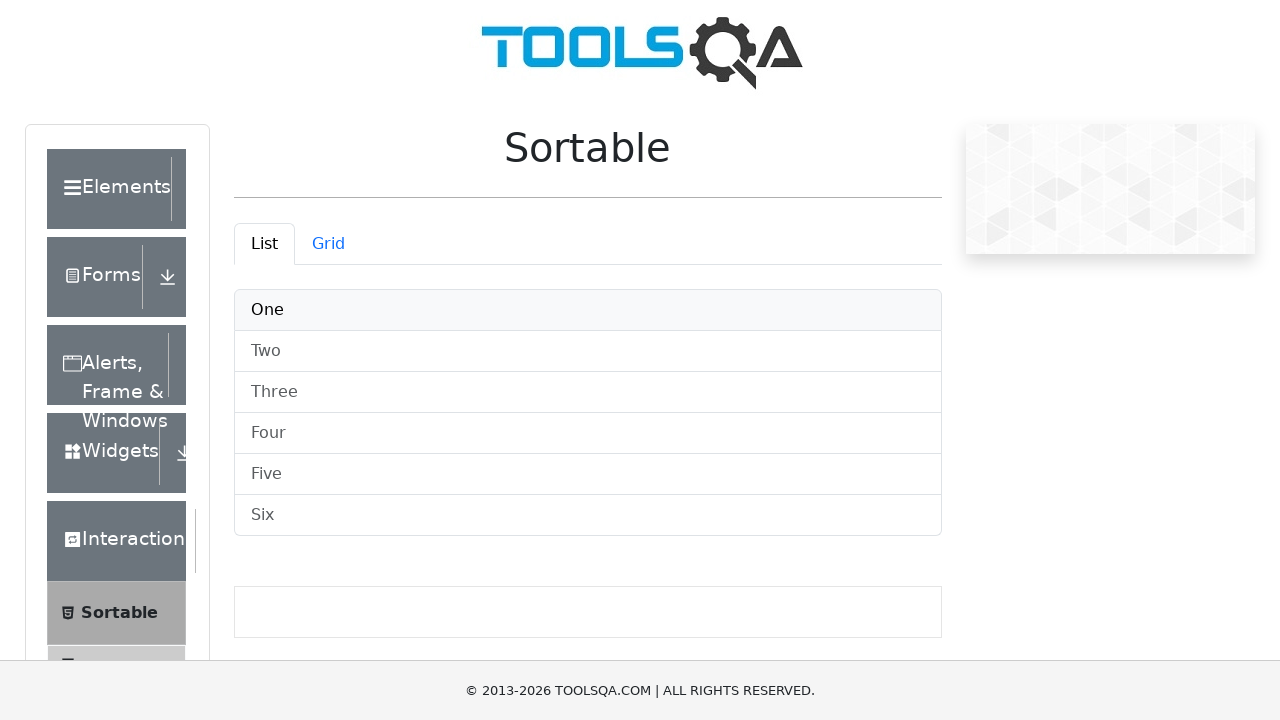

Waited for drag and drop animation to complete
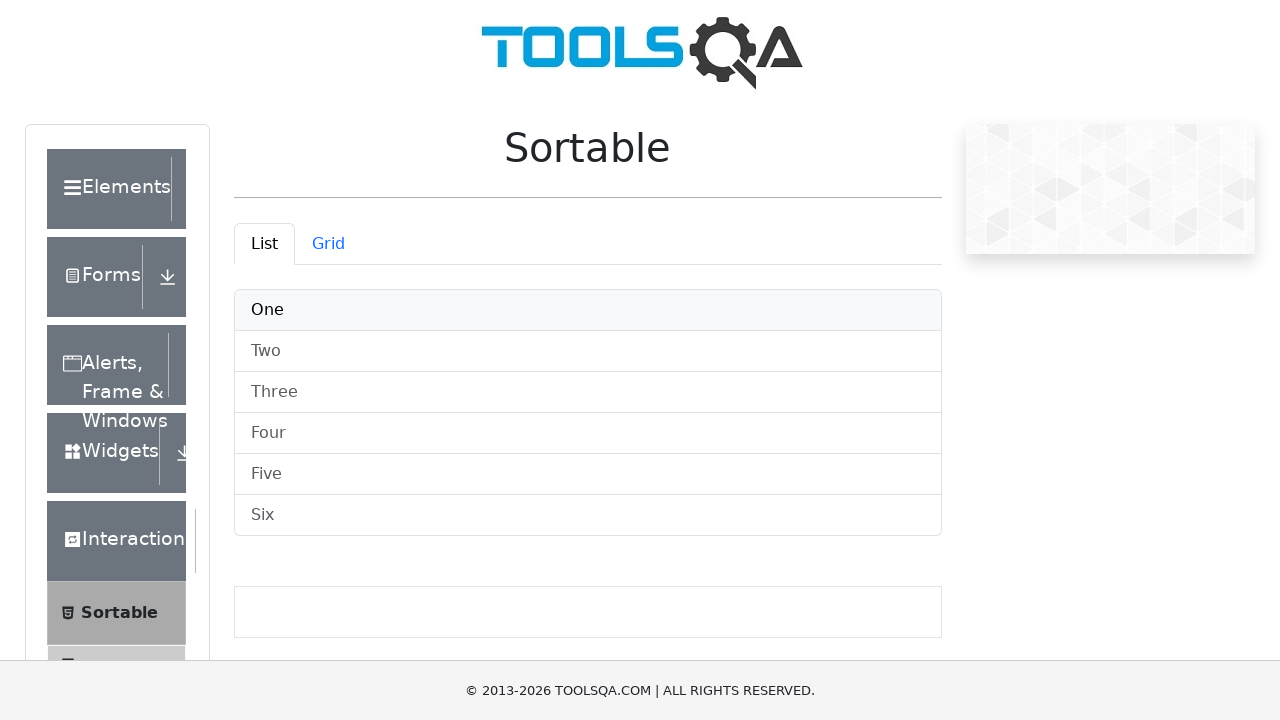

Located list item 'Two' to move
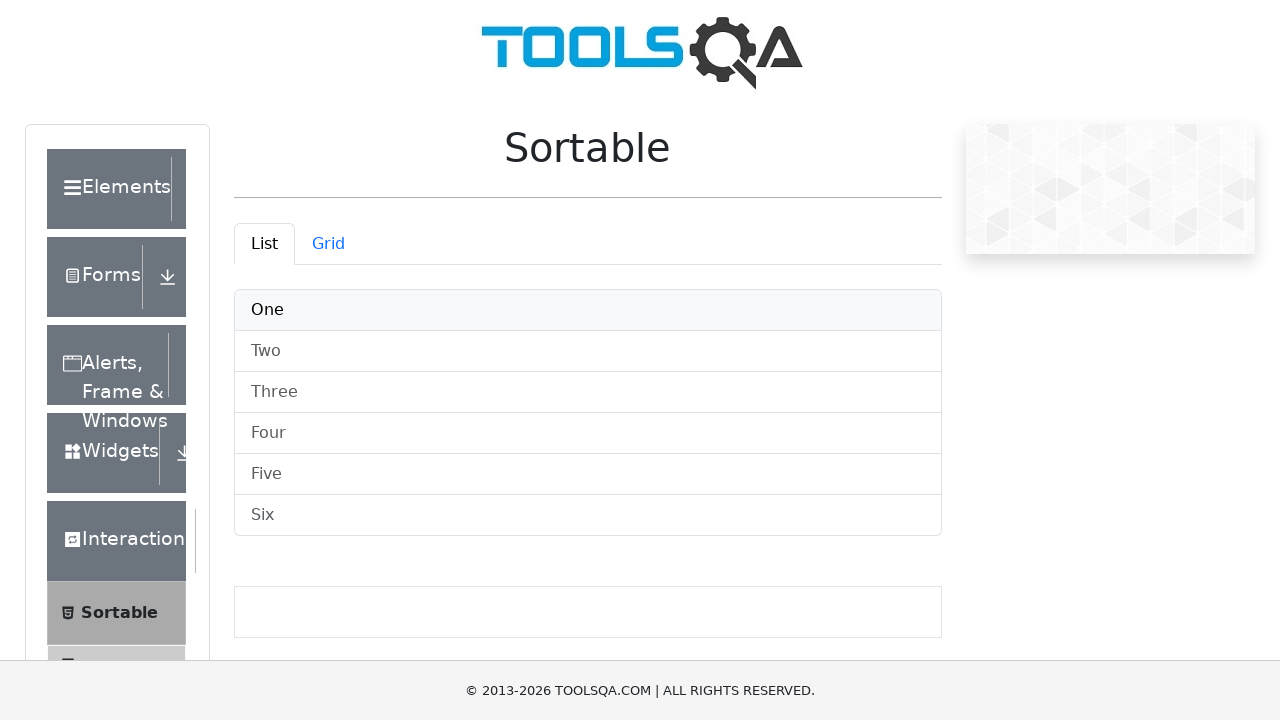

Located target position 2 for item 'Two'
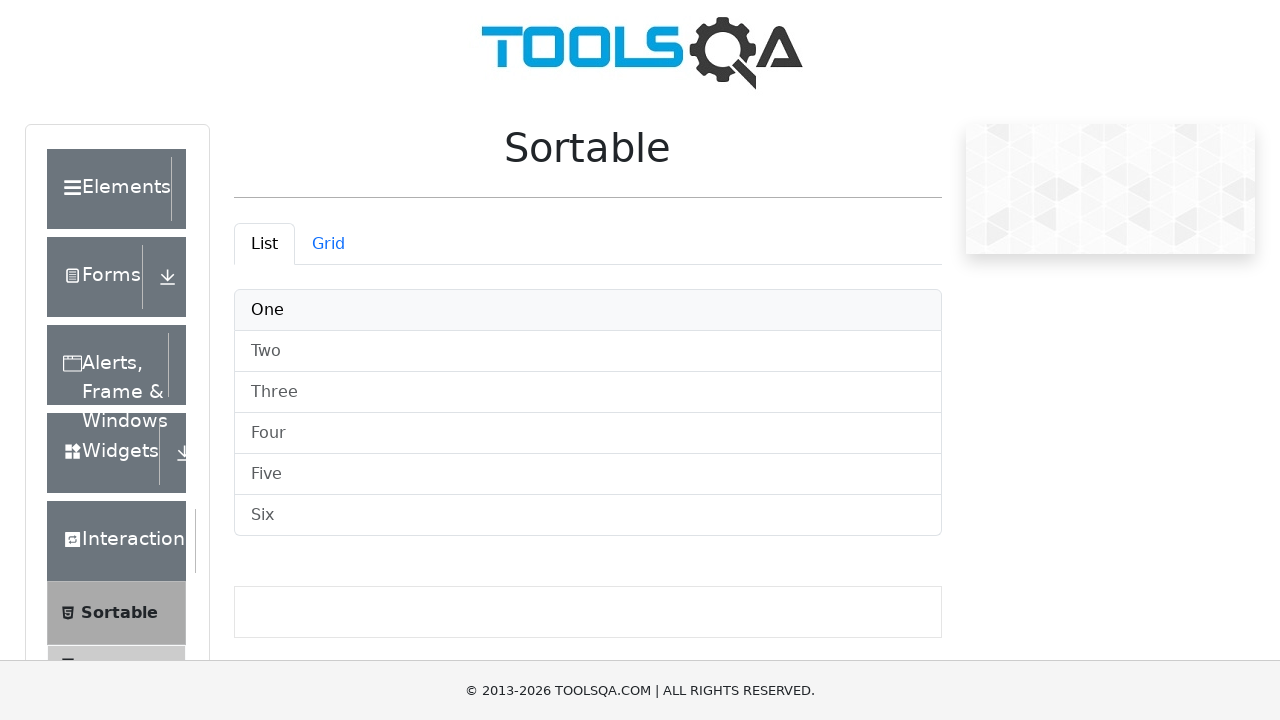

Dragged 'Two' to position 2 at (588, 352)
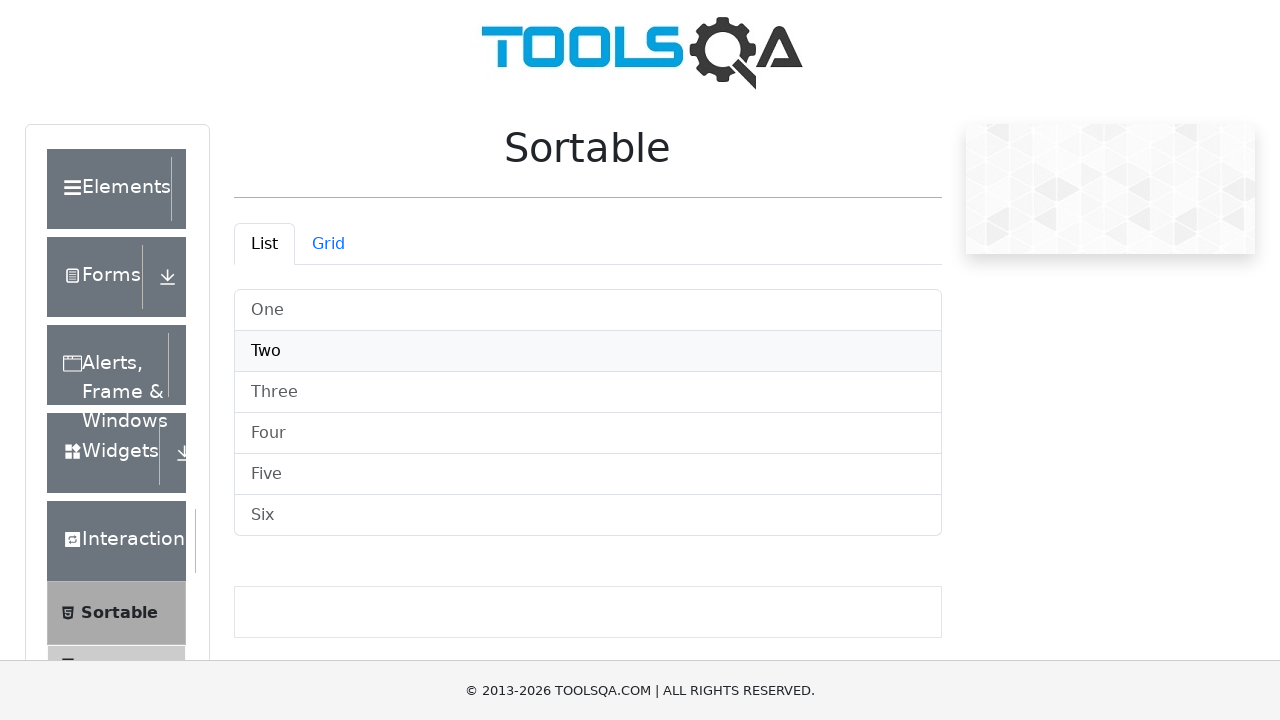

Waited for drag and drop animation to complete
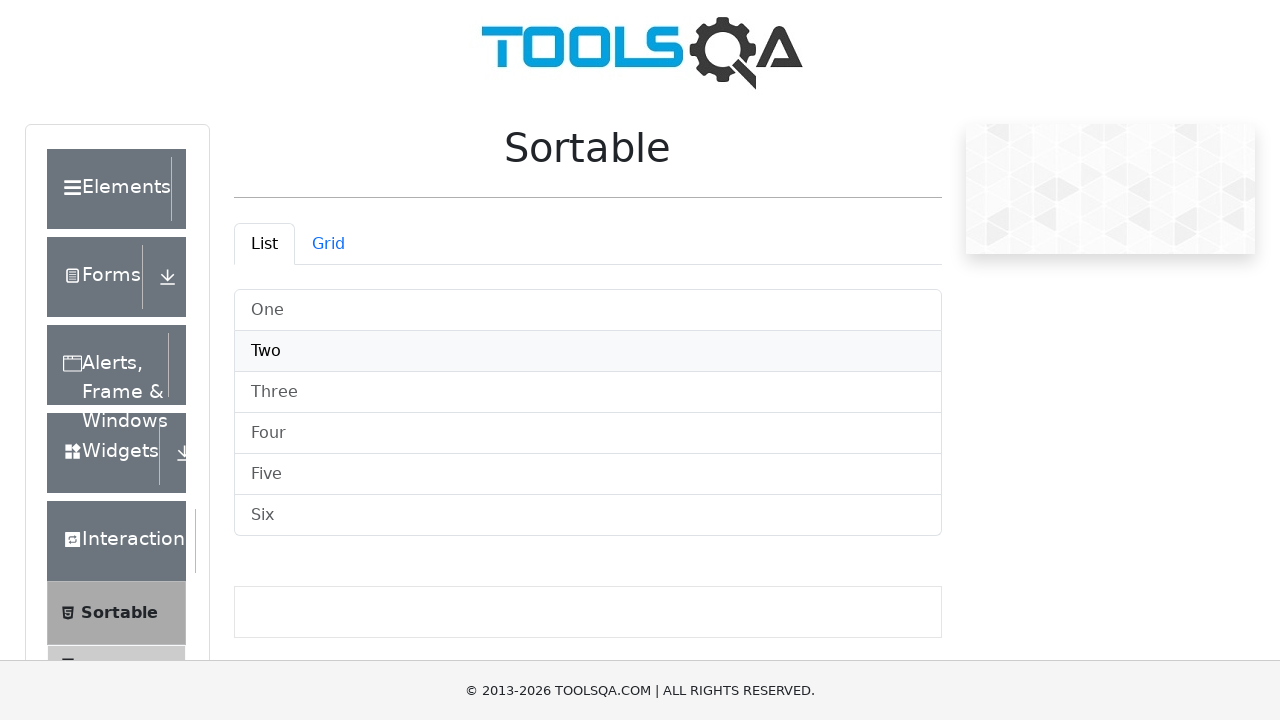

Located list item 'Three' to move
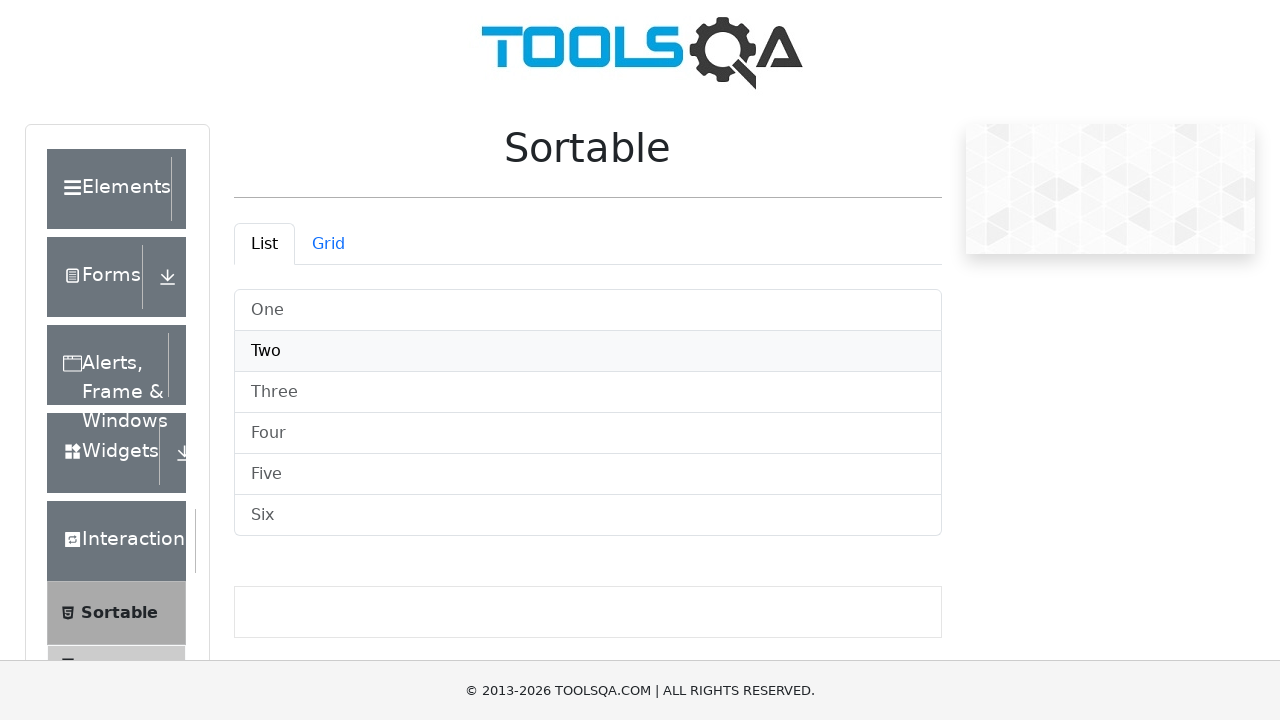

Located target position 3 for item 'Three'
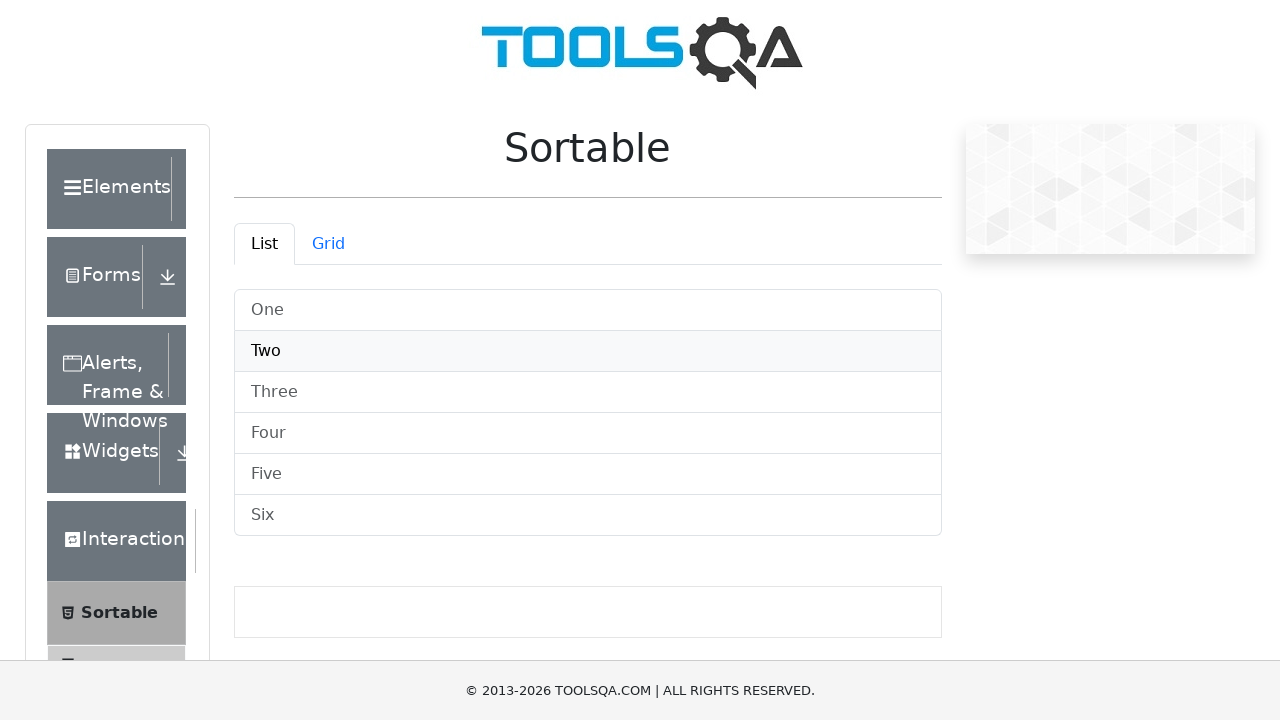

Dragged 'Three' to position 3 at (588, 392)
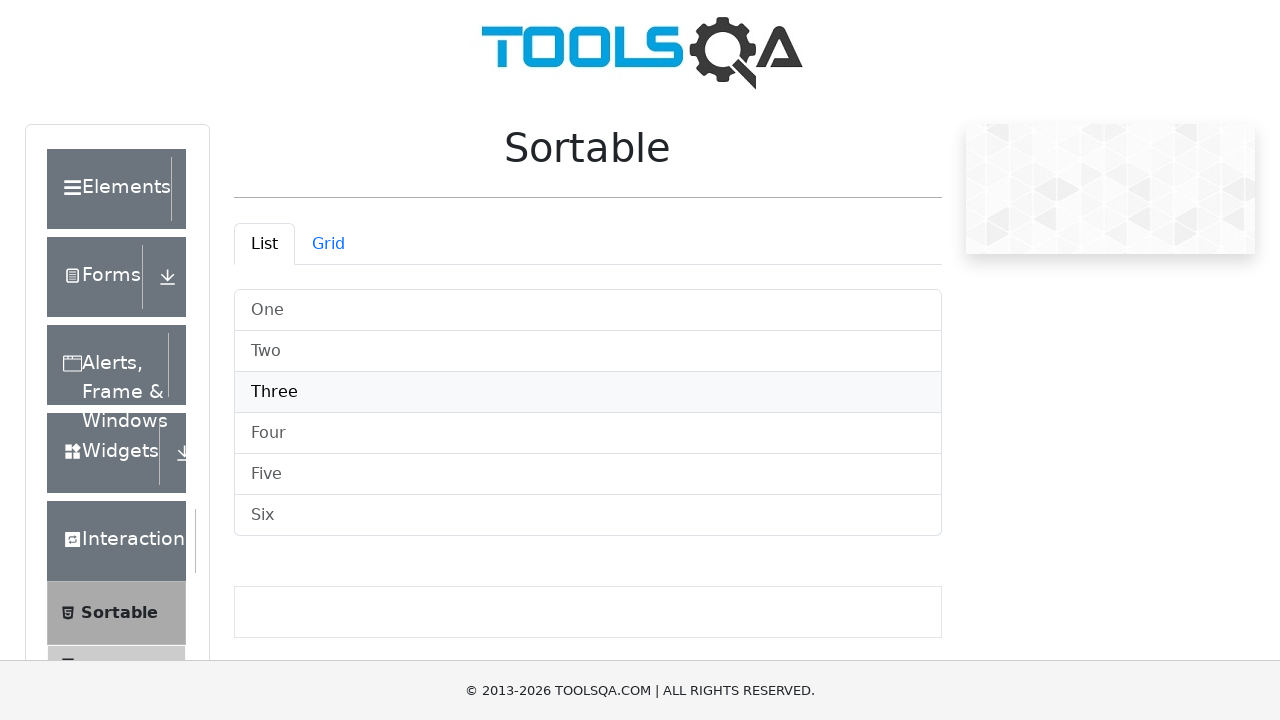

Waited for drag and drop animation to complete
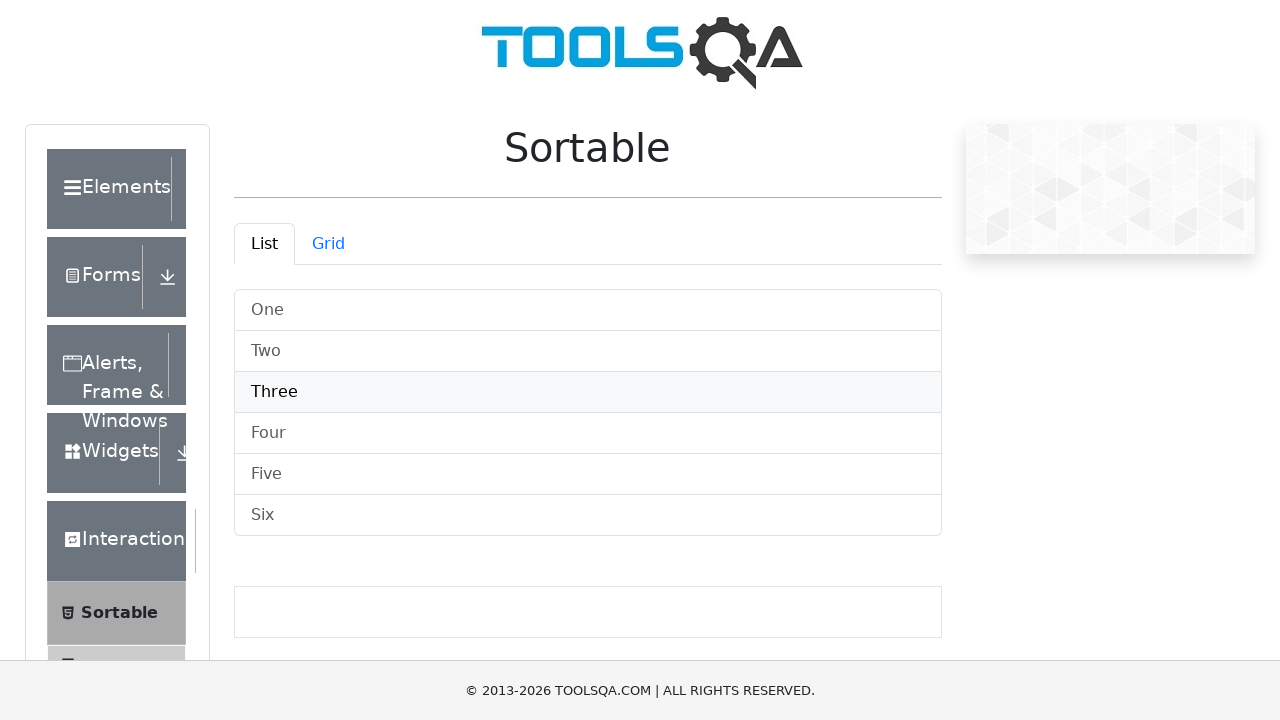

Located list item 'Four' to move
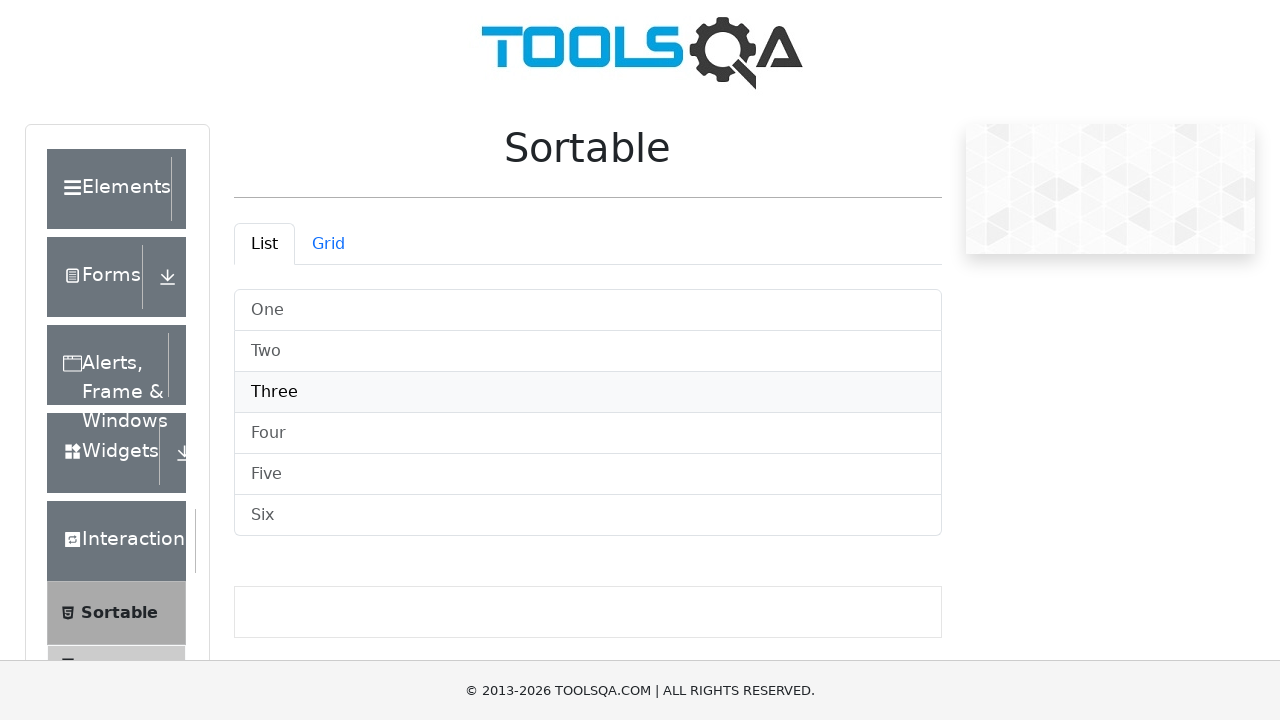

Located target position 4 for item 'Four'
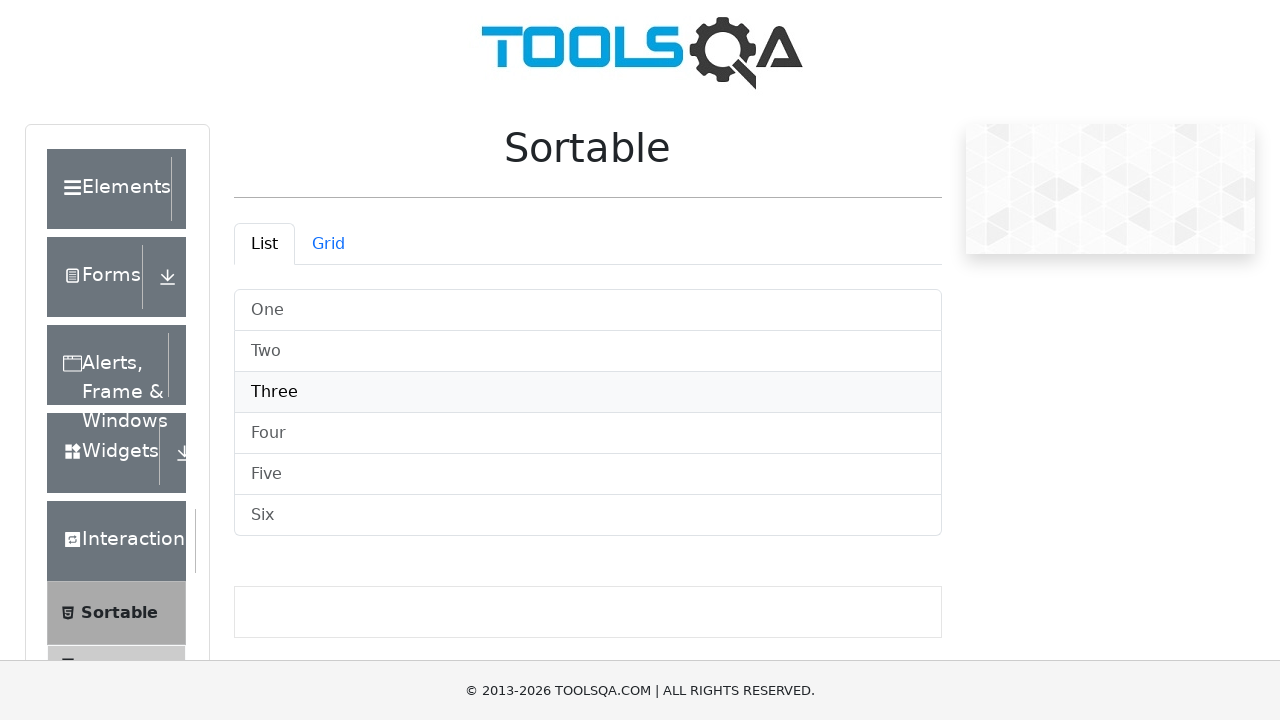

Dragged 'Four' to position 4 at (588, 434)
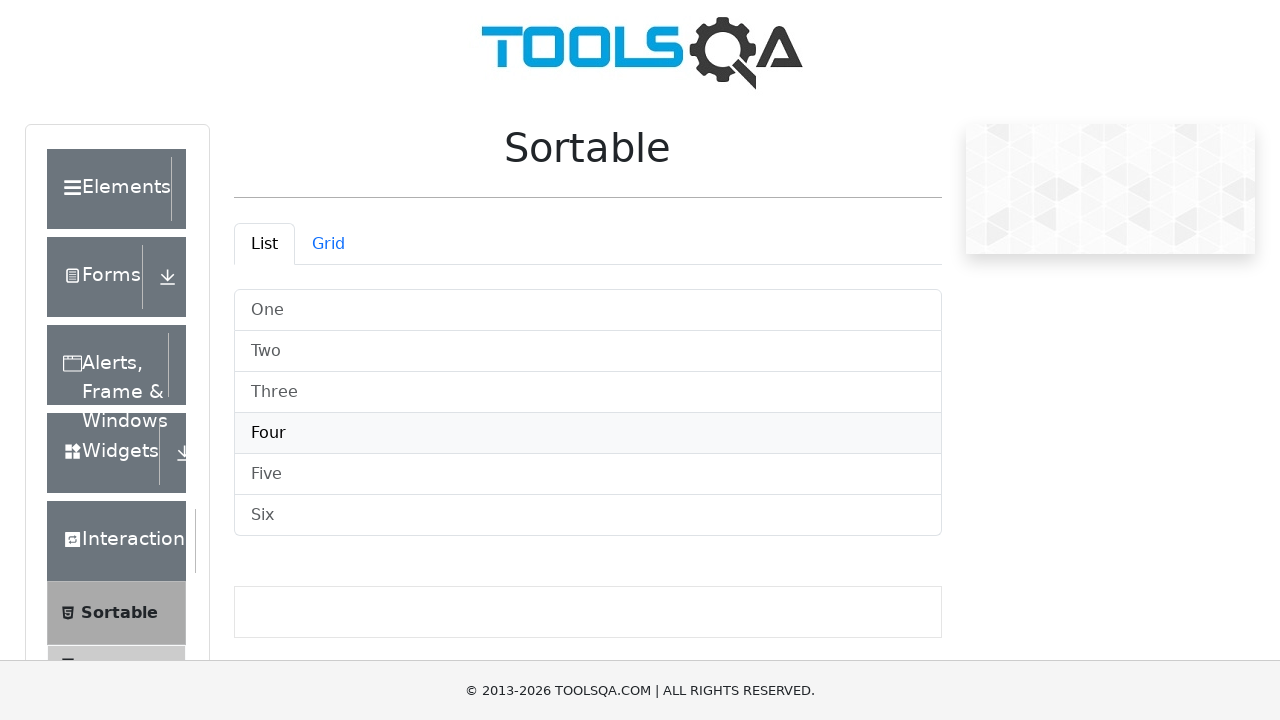

Waited for drag and drop animation to complete
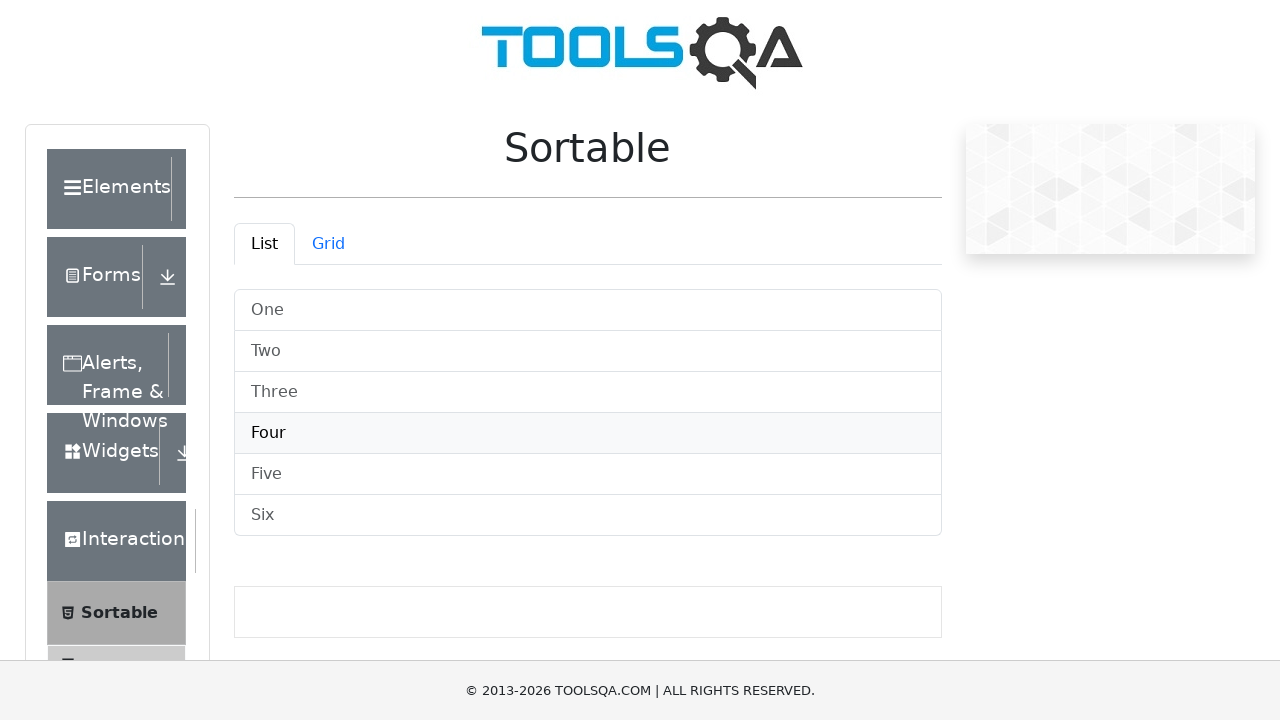

Located list item 'Five' to move
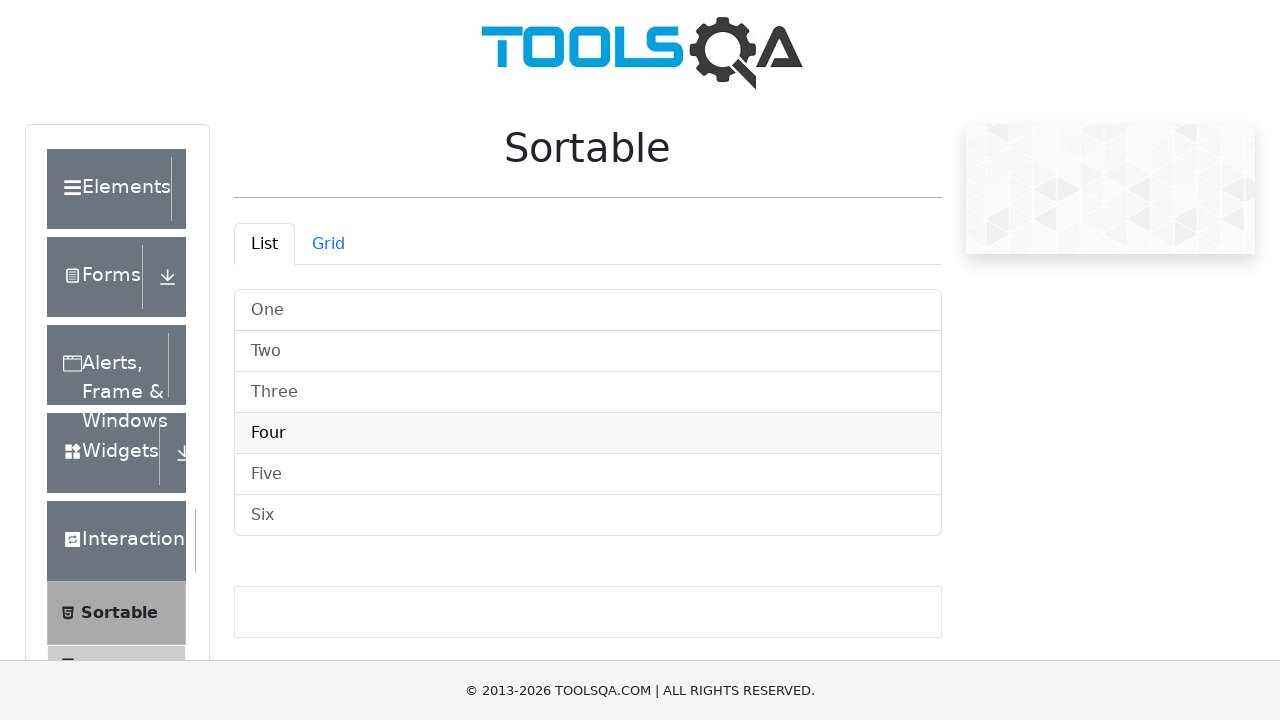

Located target position 5 for item 'Five'
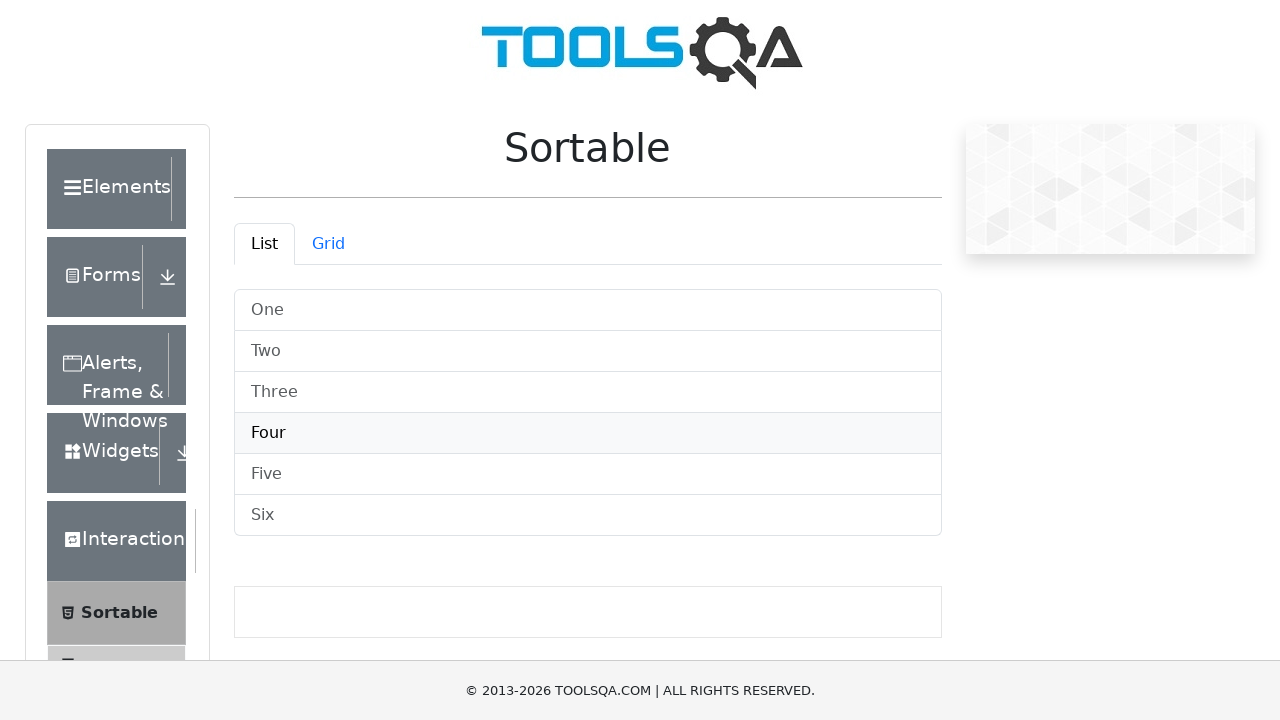

Dragged 'Five' to position 5 at (588, 474)
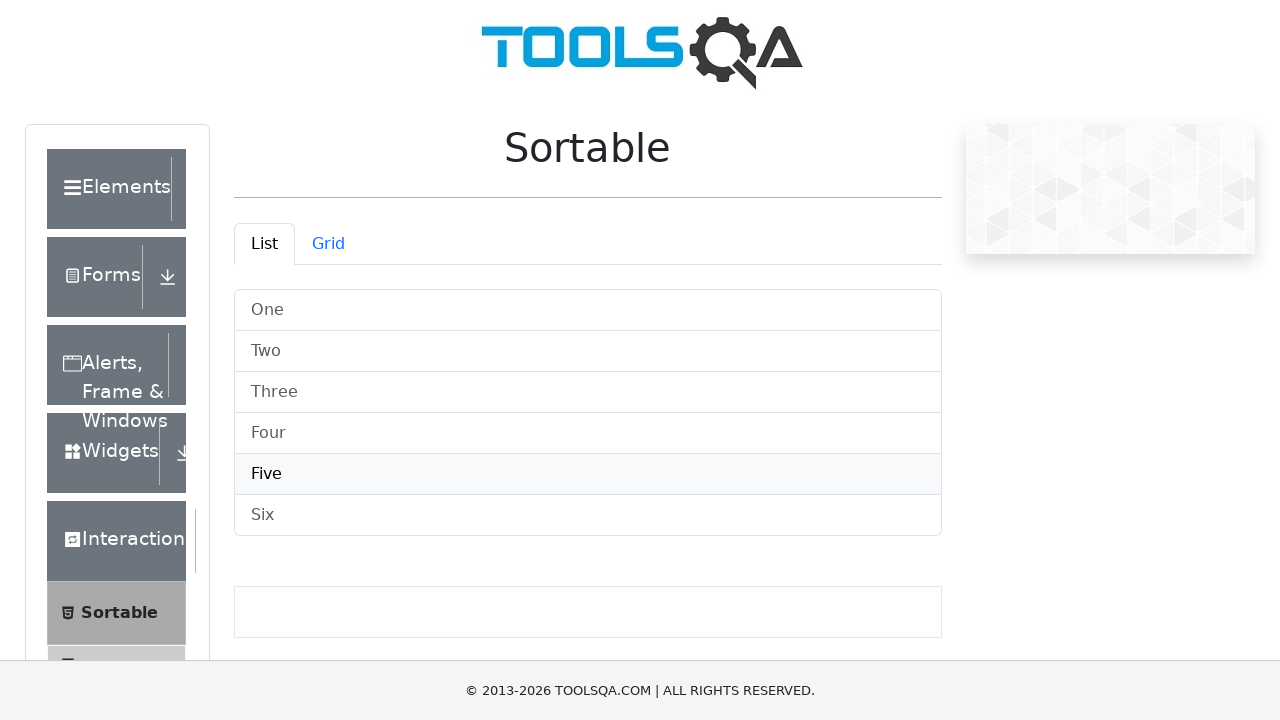

Waited for drag and drop animation to complete
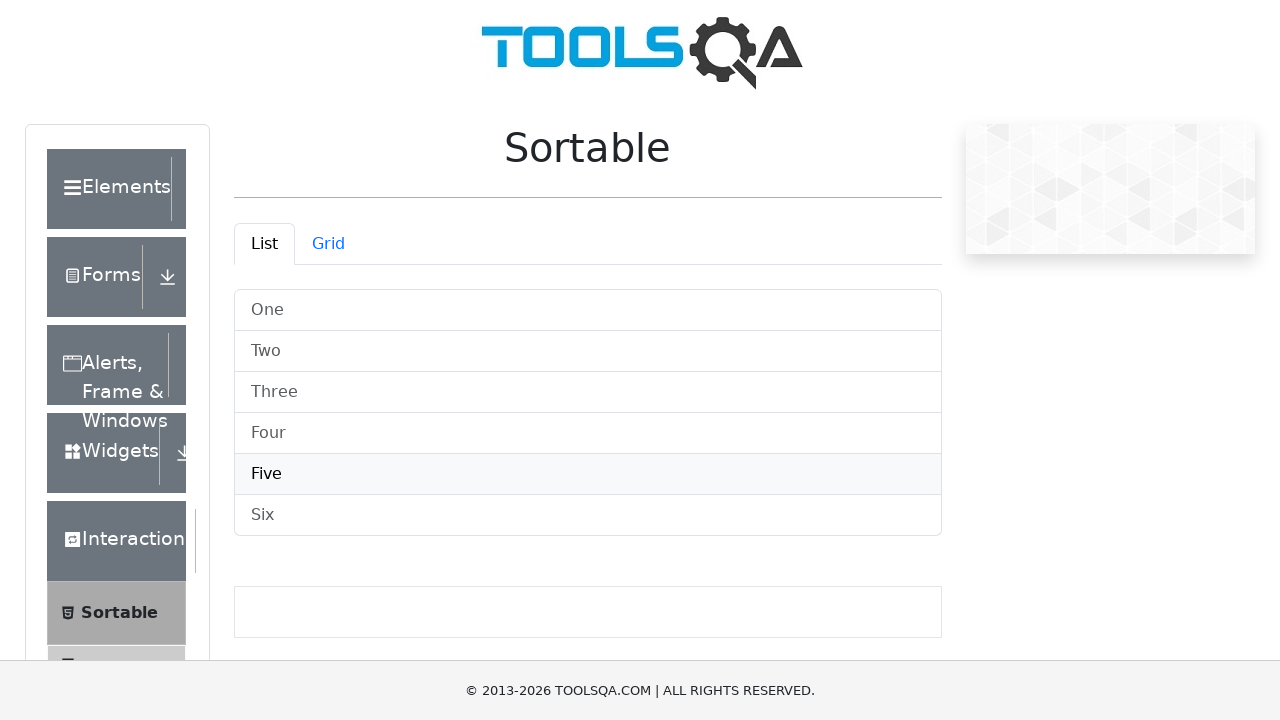

Located list item 'Six' to move
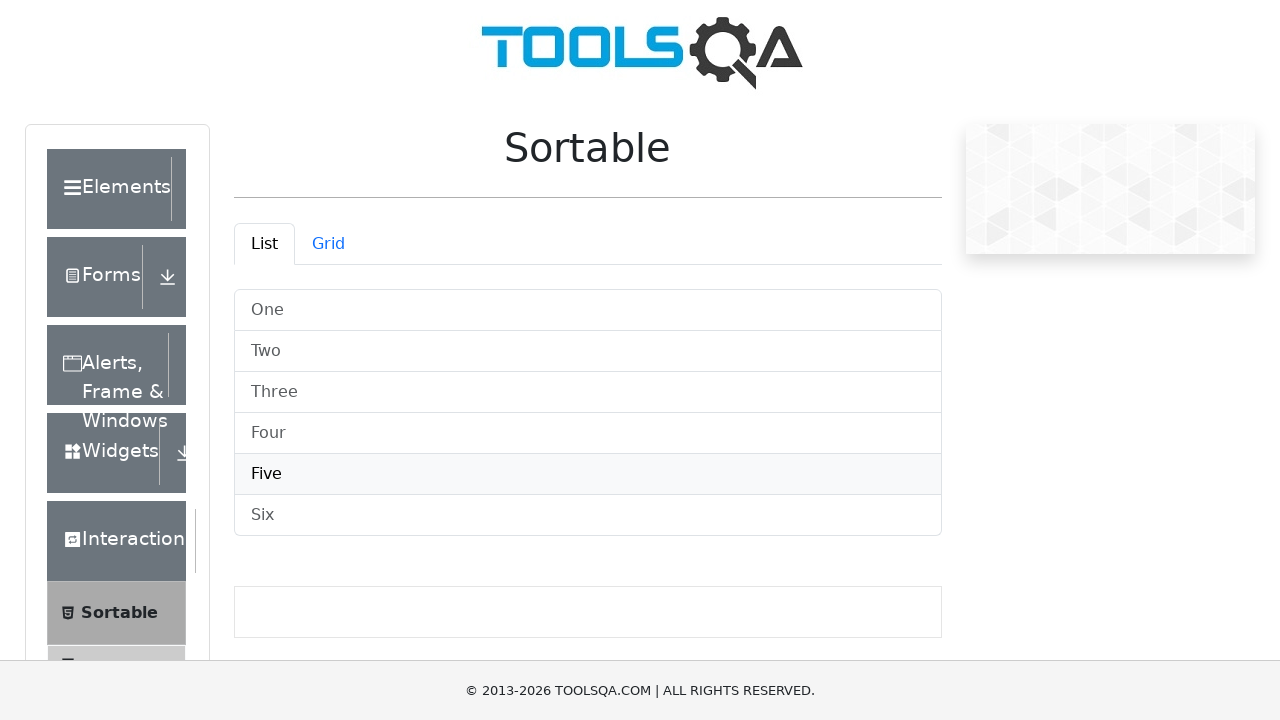

Located target position 6 for item 'Six'
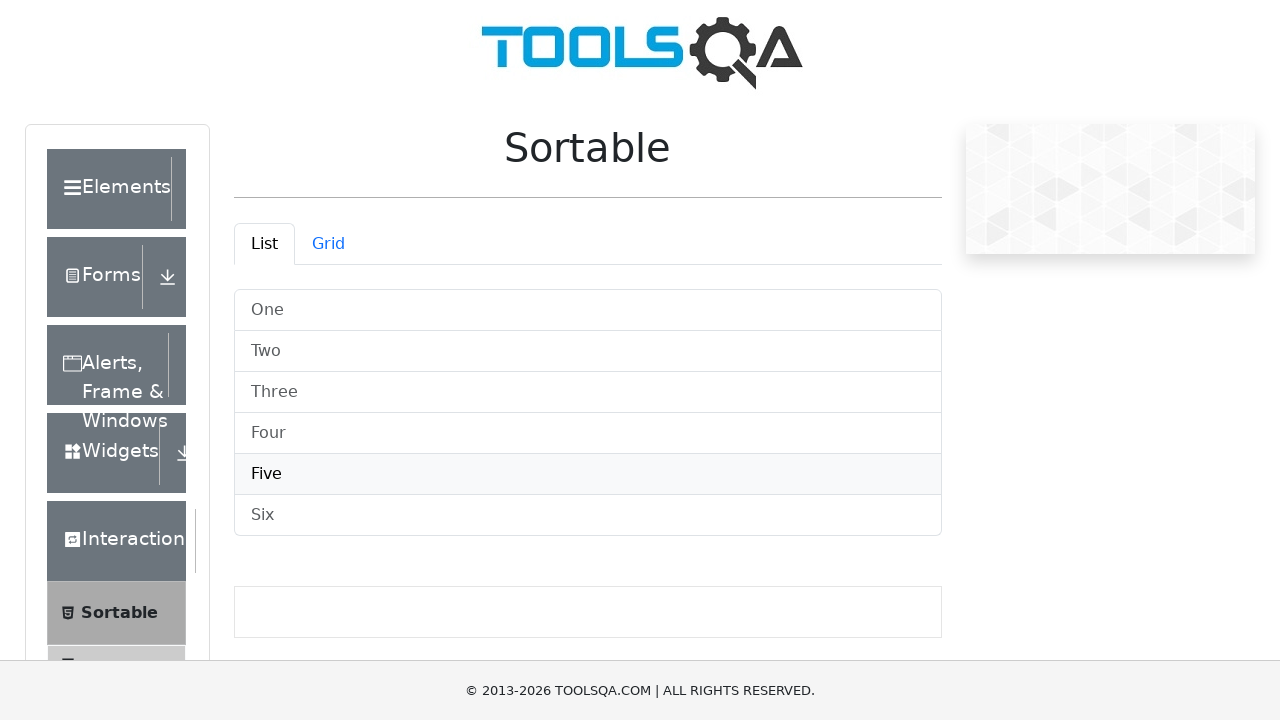

Dragged 'Six' to position 6 at (588, 516)
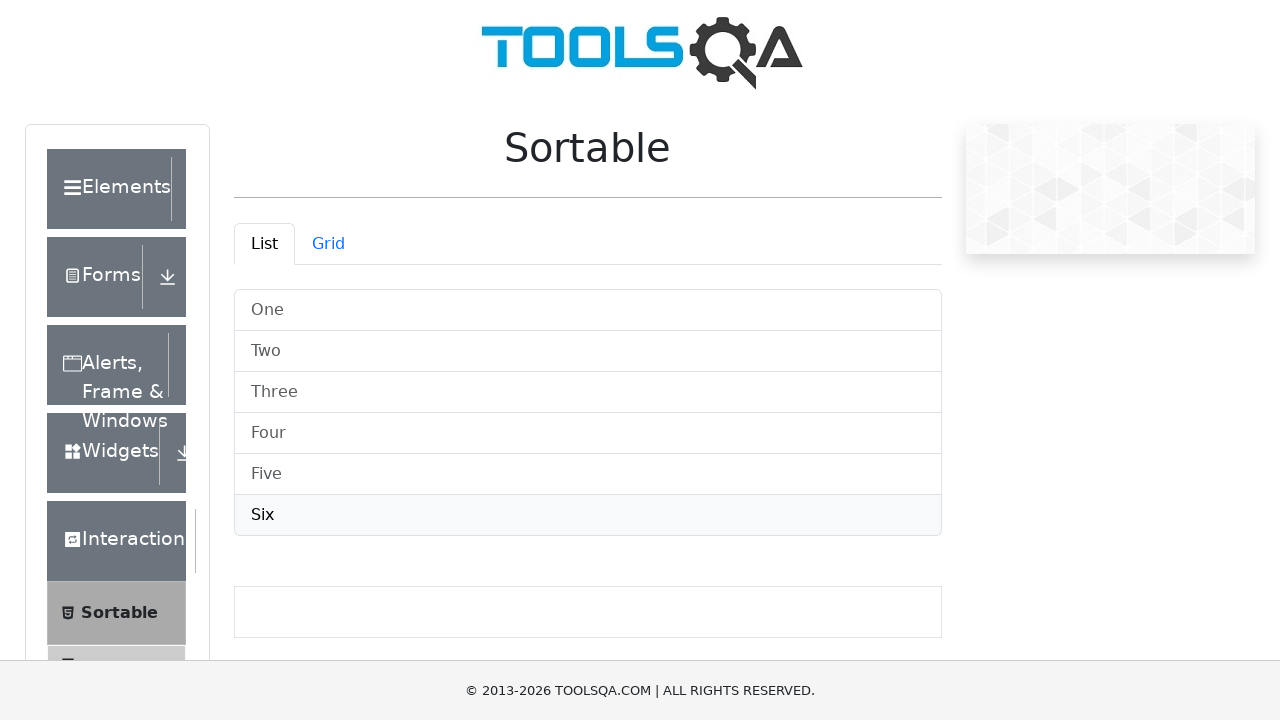

Waited for drag and drop animation to complete
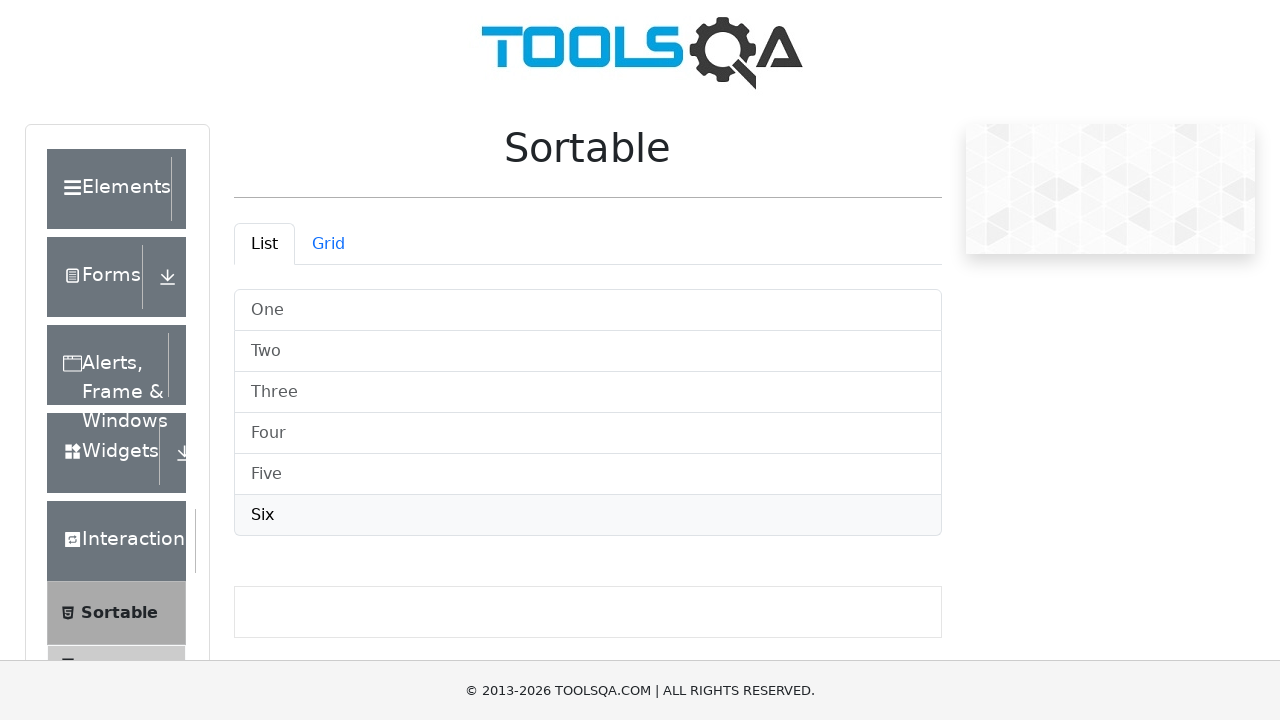

Verified all list items are present in final sorted order
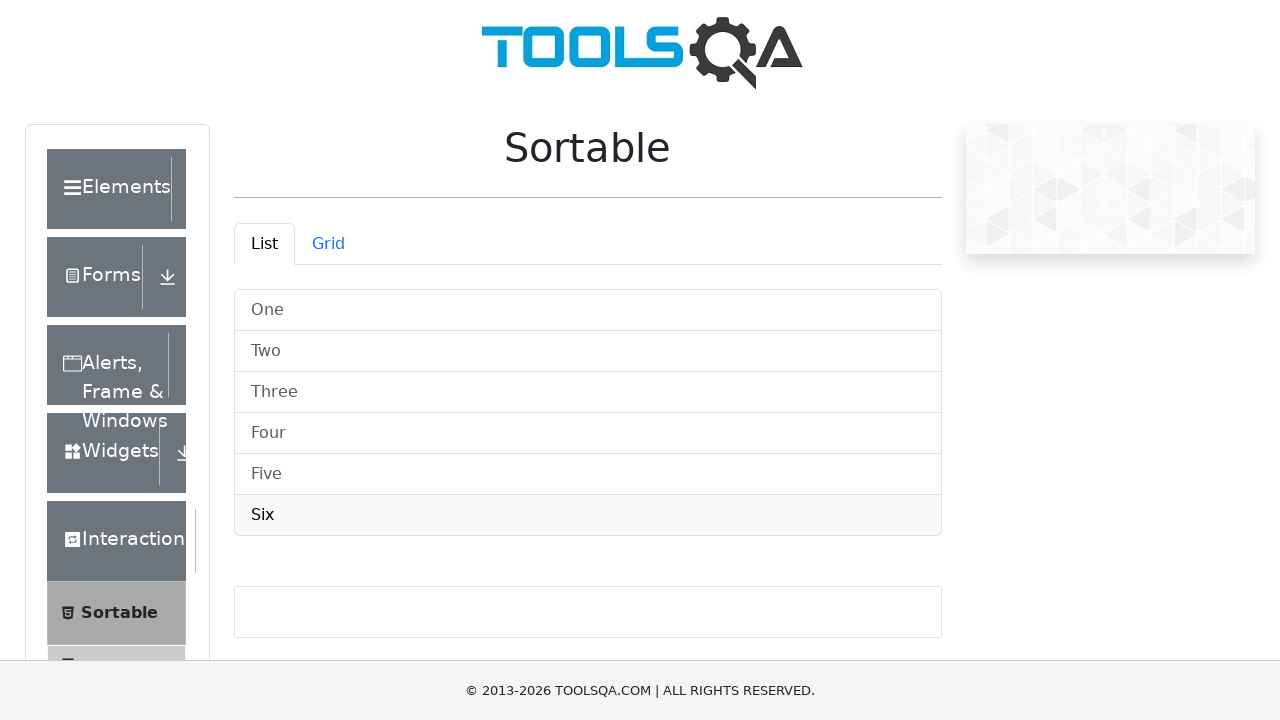

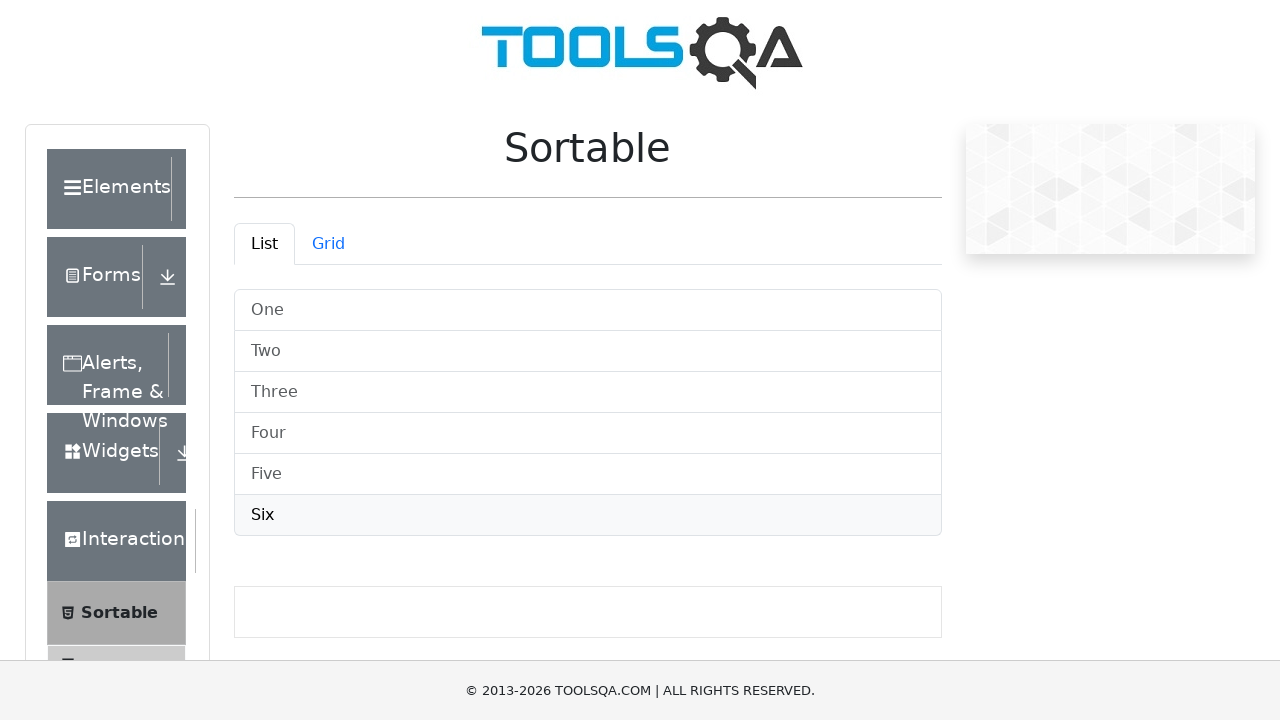